Navigates to Google Classroom product page and verifies that the Google Classroom logo image is displayed and enabled

Starting URL: https://edu.google.com/intl/en-US/workspace-for-education/products/classroom/

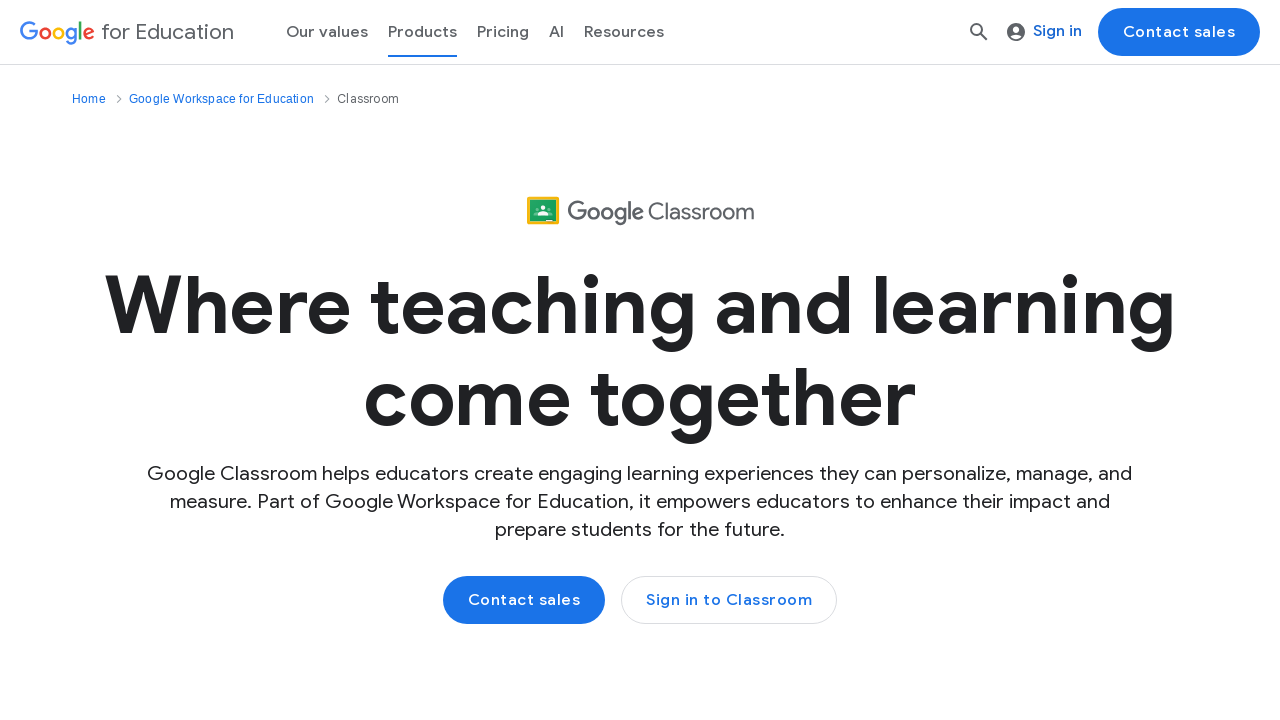

Navigated to Google Classroom product page
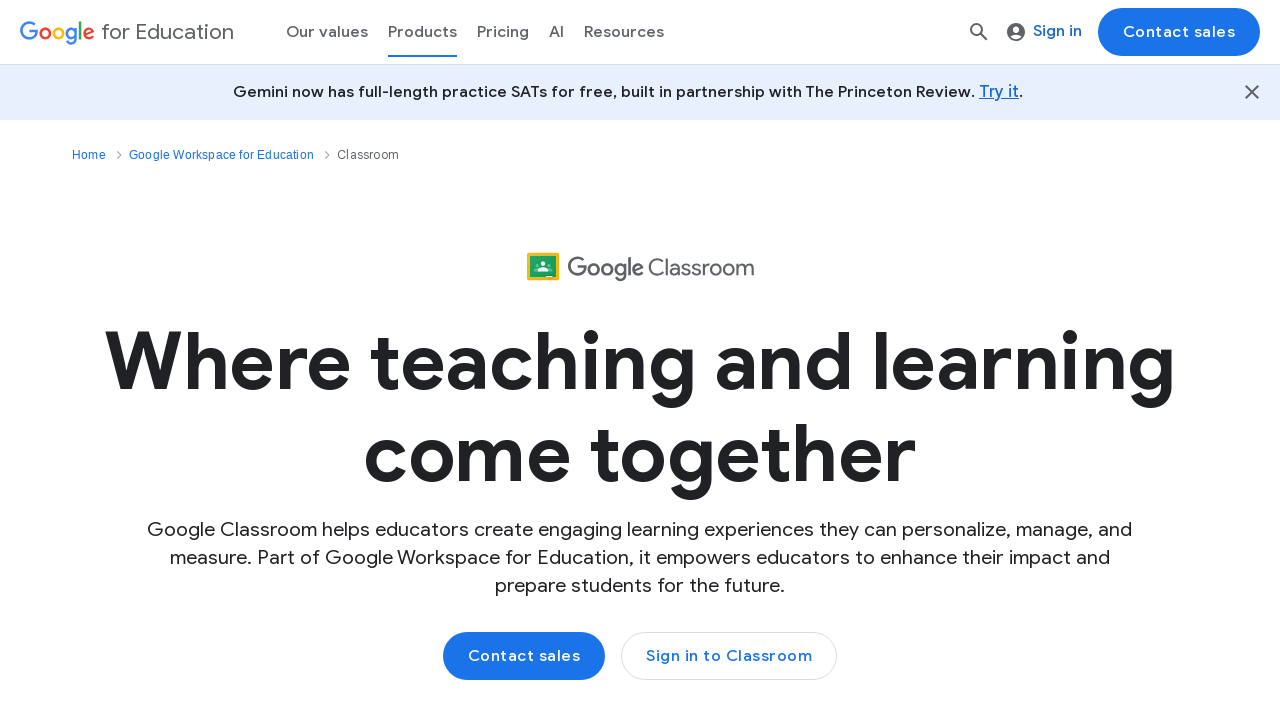

Google Classroom logo image became visible
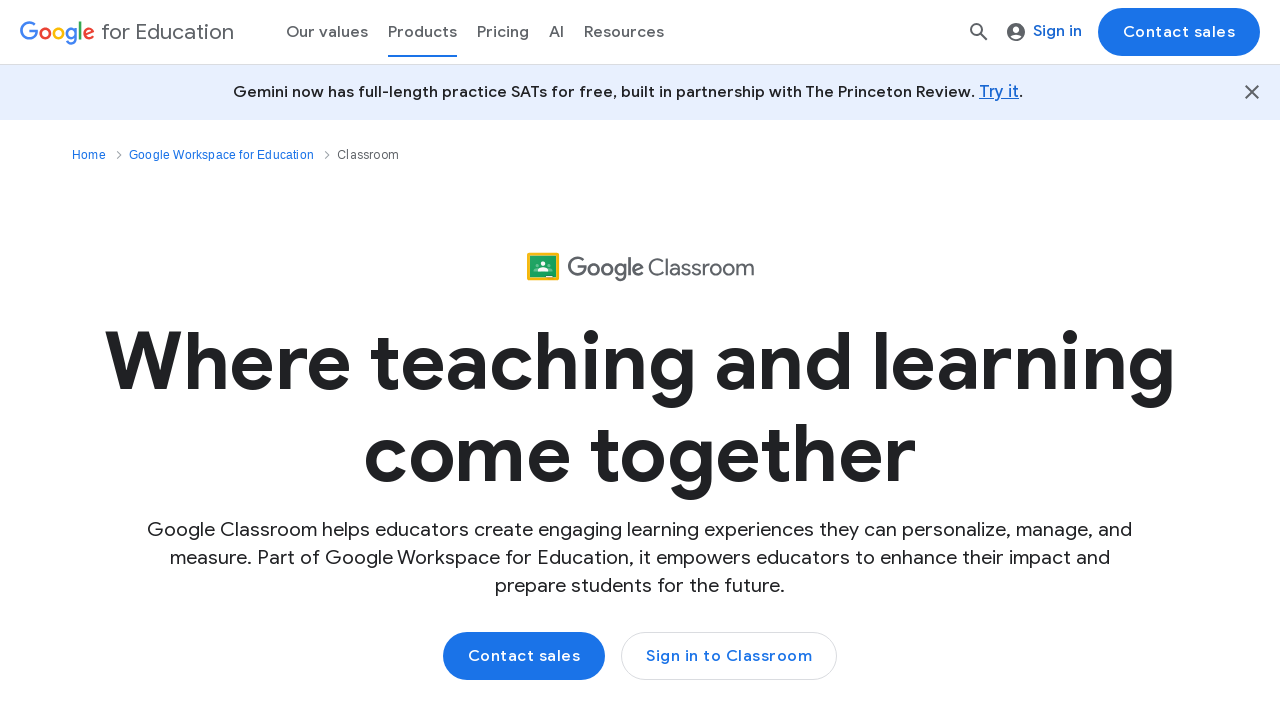

Verified Google Classroom logo is displayed
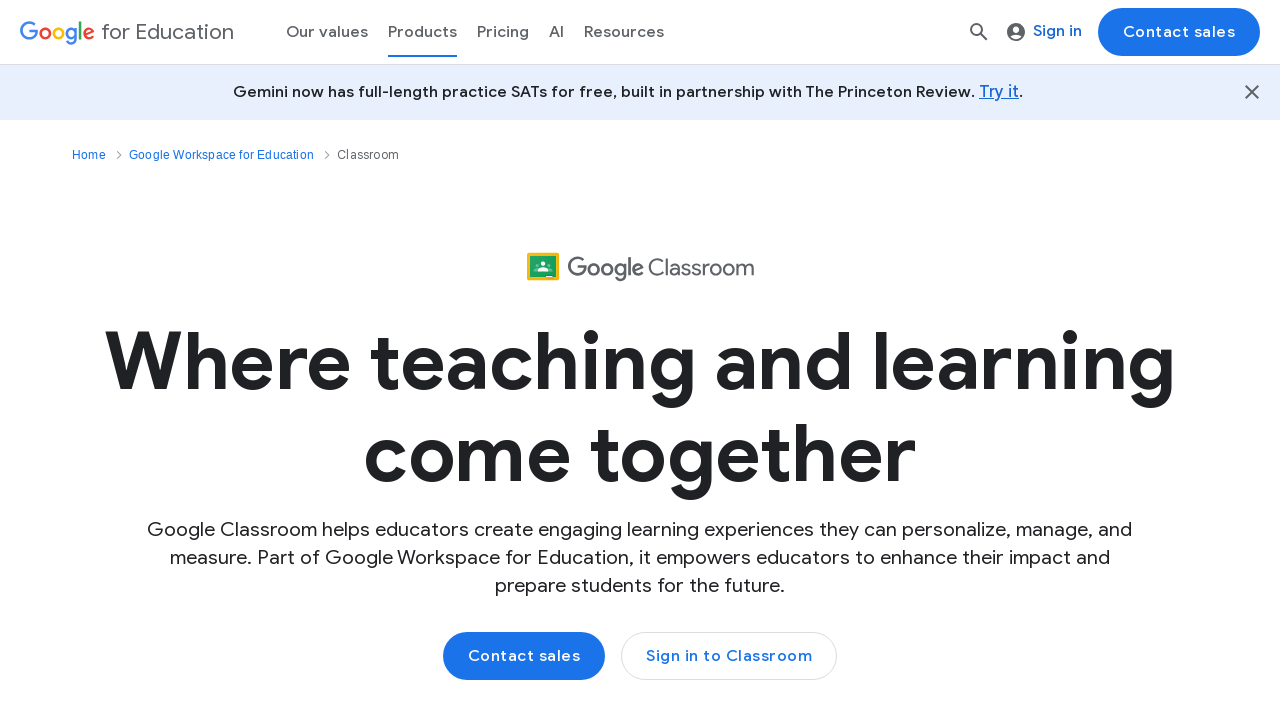

Verified Google Classroom logo is enabled
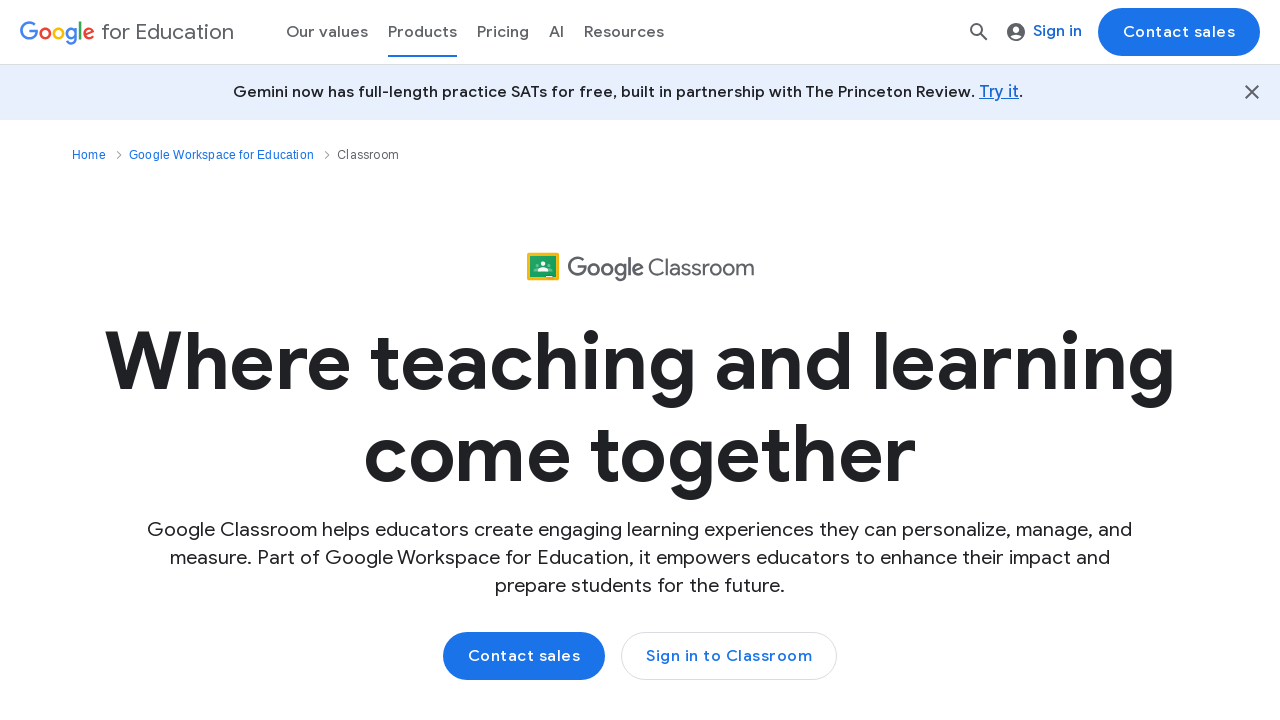

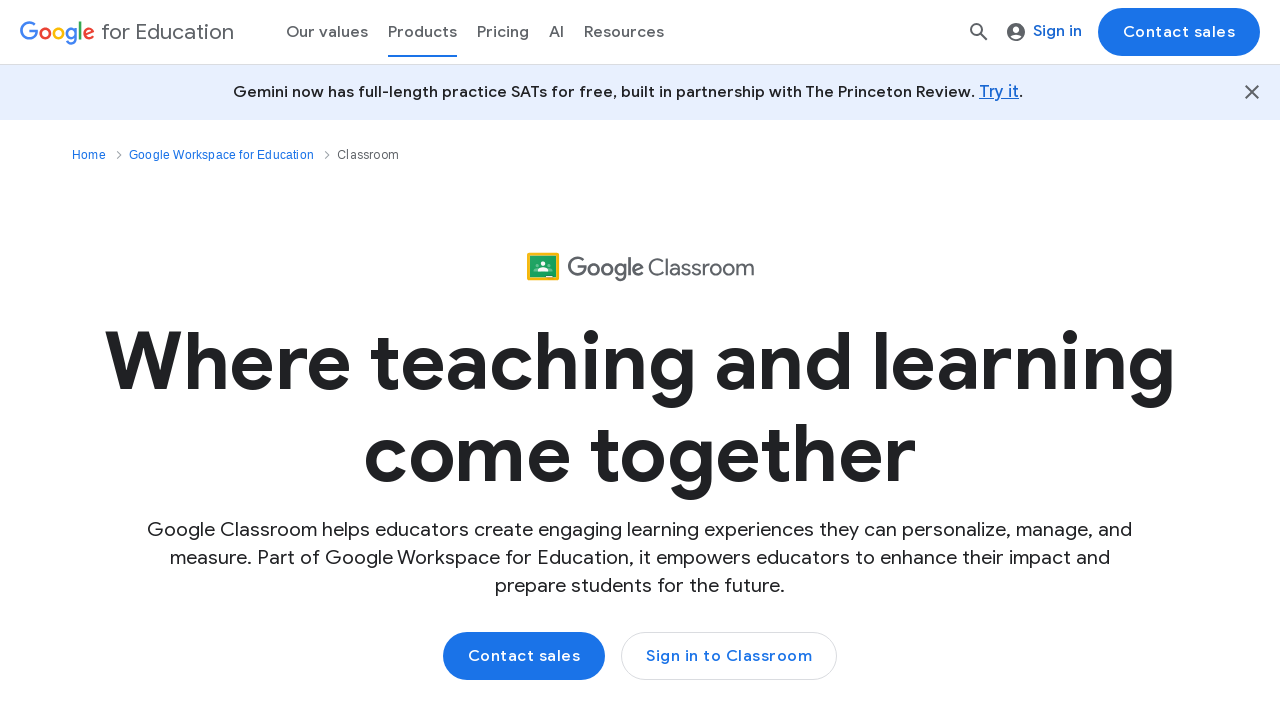